Tests a Todo List application by adding three items and verifying the items counter reflects the correct number of items left.

Starting URL: https://todo-app.serenity-js.org/

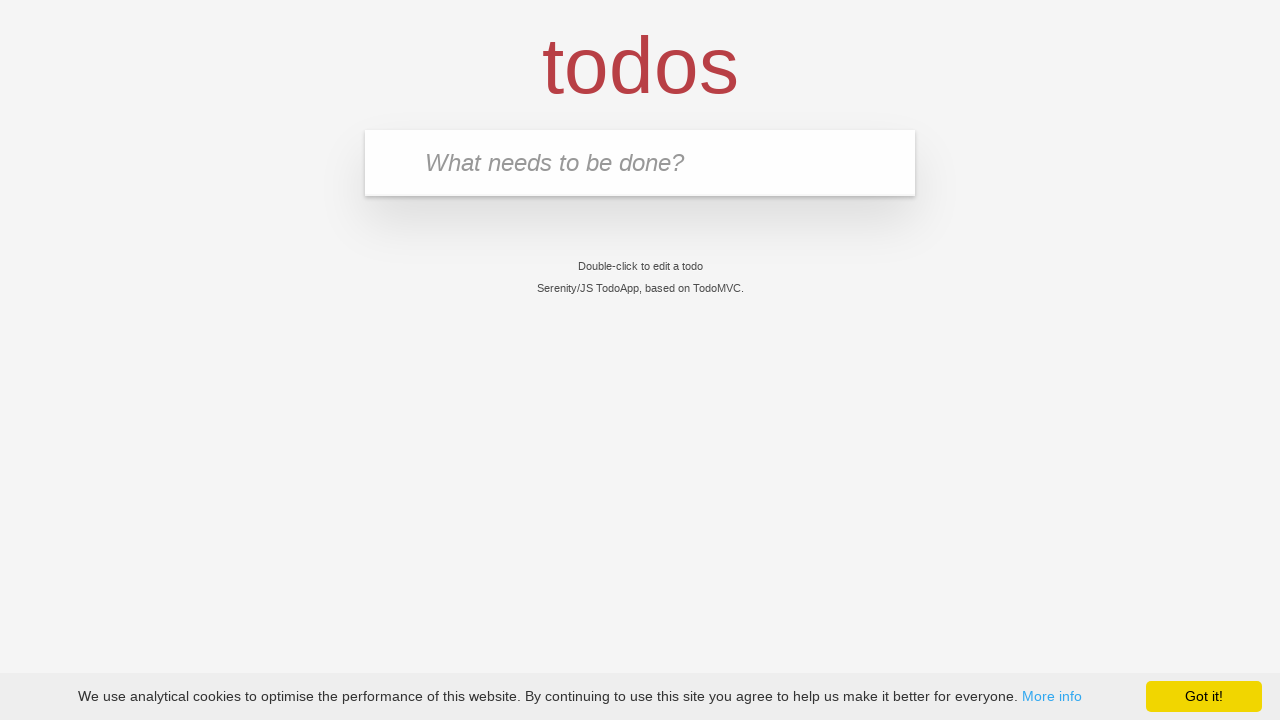

Page loaded and DOM content initialized
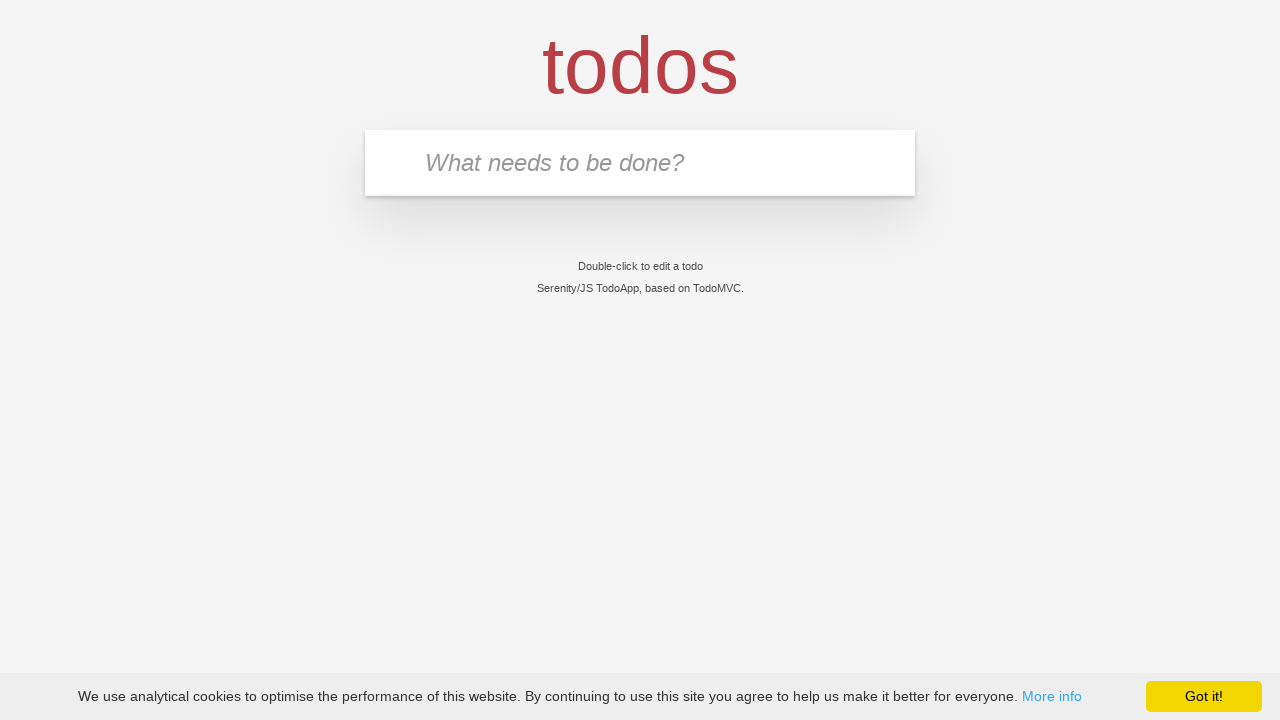

Filled input field with first todo item 'buy some cheese' on input.new-todo
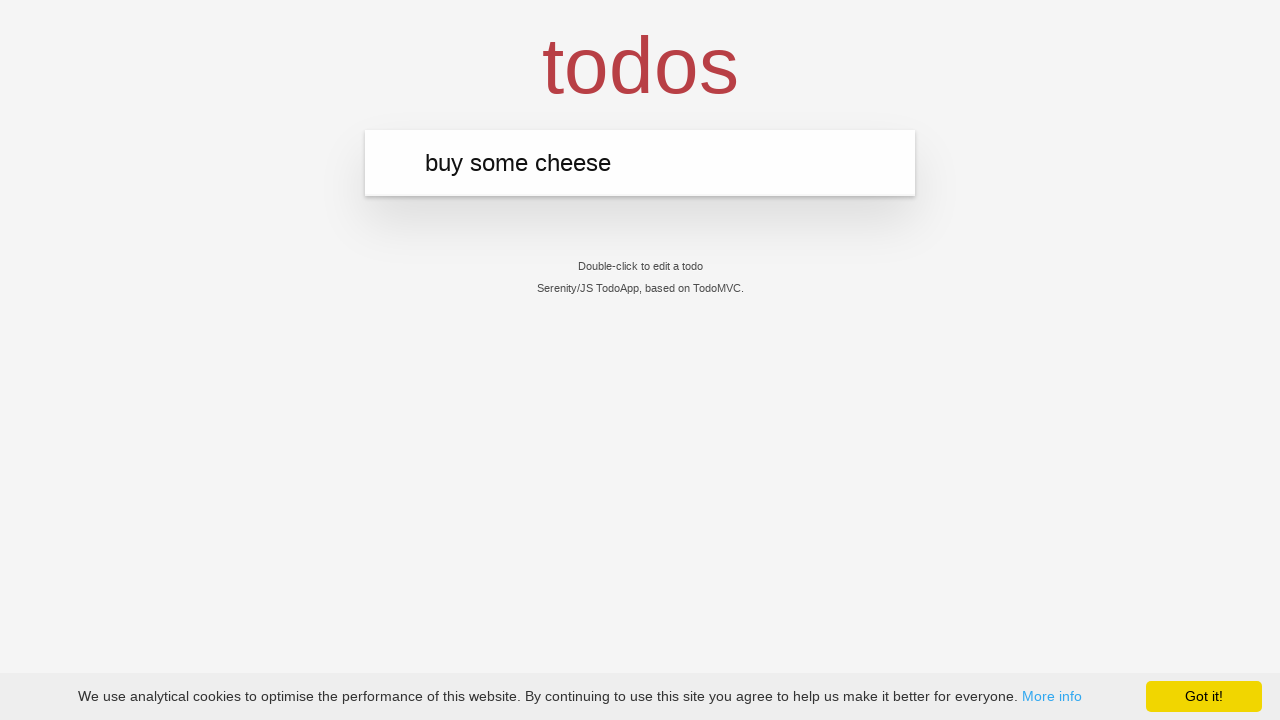

Pressed Enter to add first todo item on input.new-todo
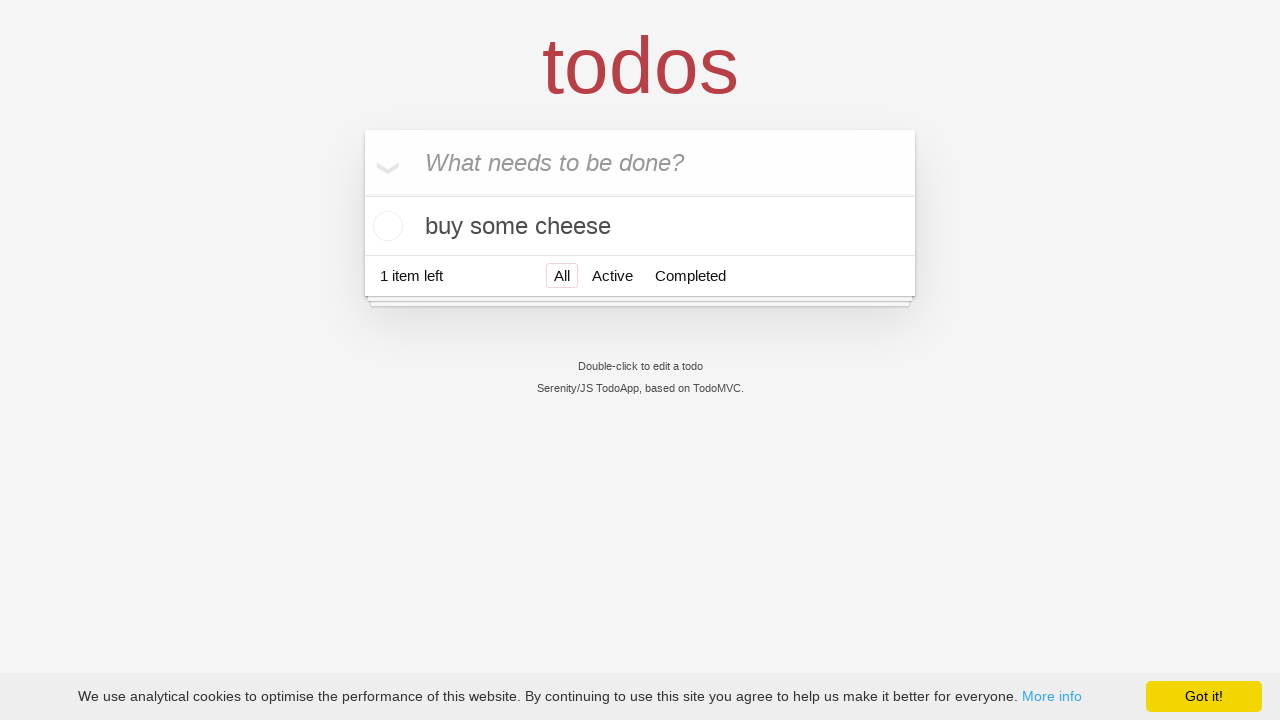

First todo item 'buy some cheese' appeared in the list
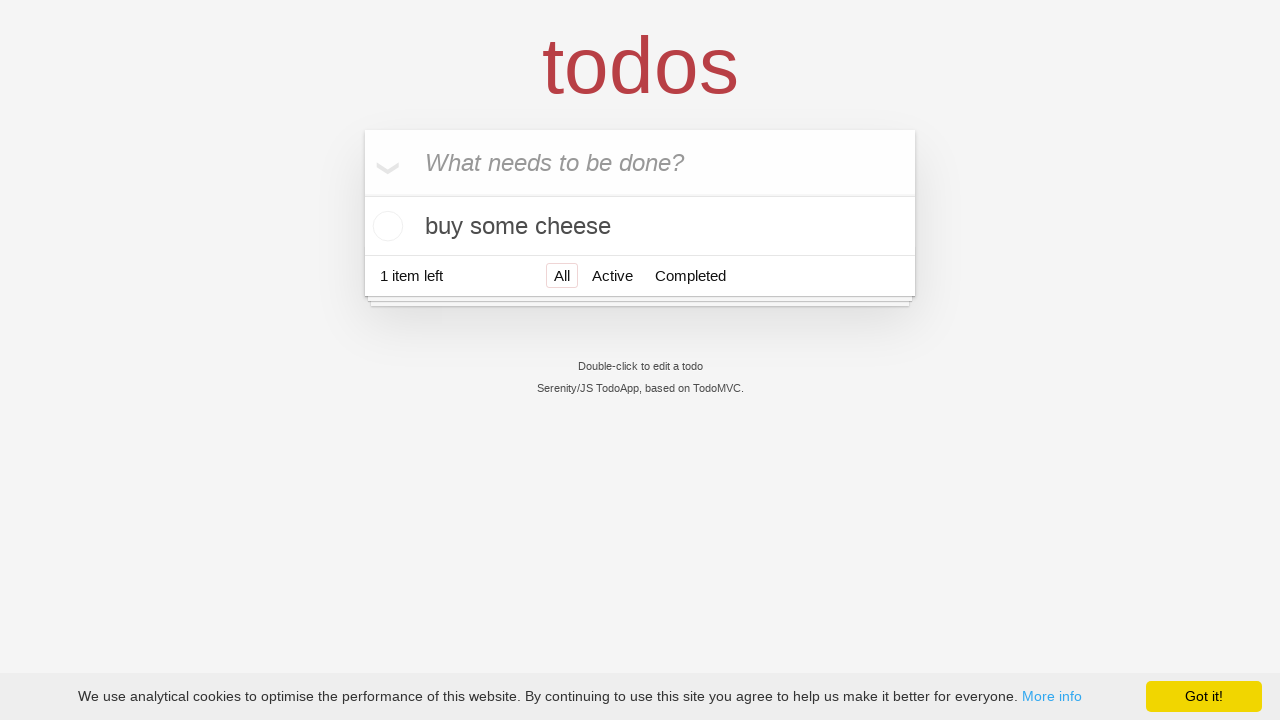

Filled input field with second todo item 'feed the cat' on input.new-todo
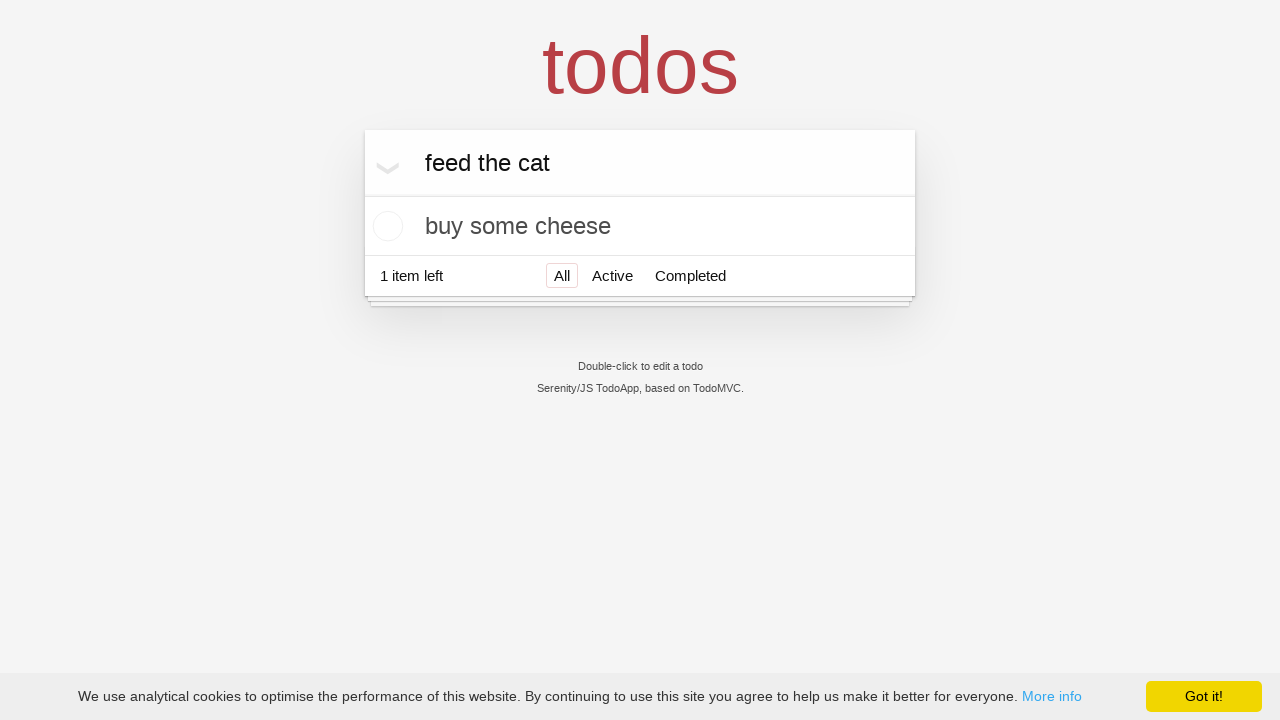

Pressed Enter to add second todo item on input.new-todo
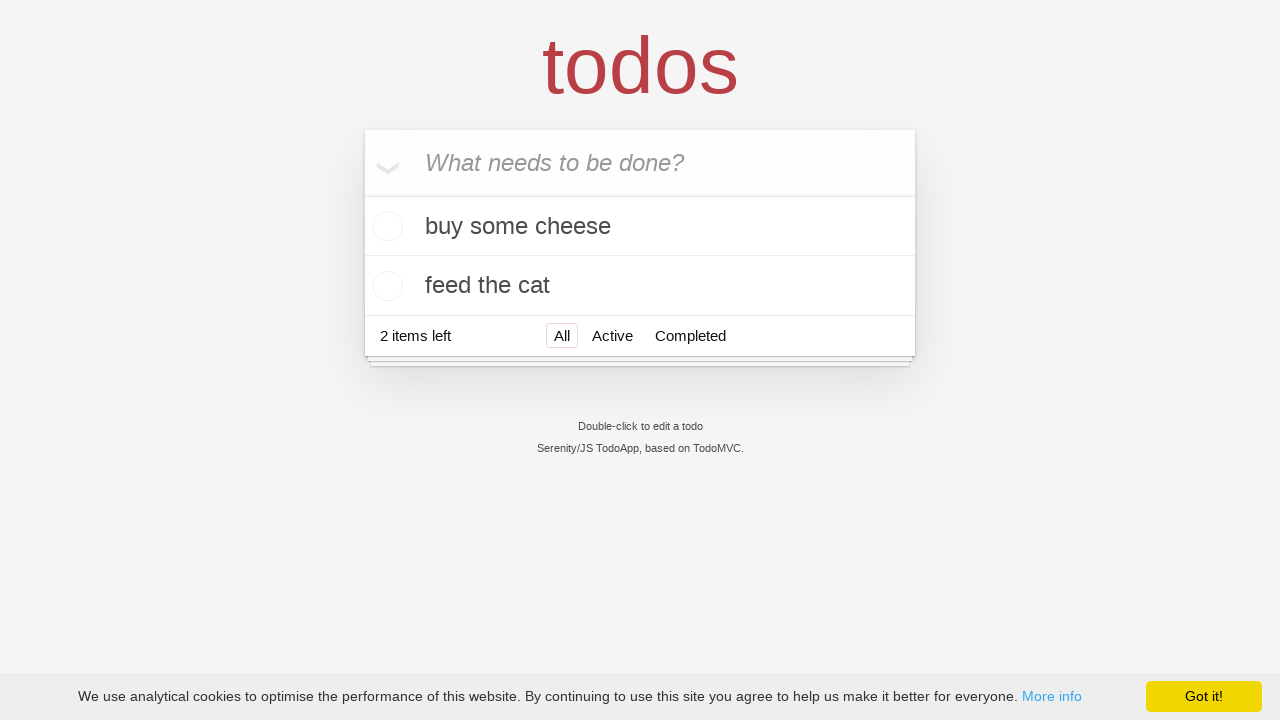

Second todo item 'feed the cat' appeared in the list
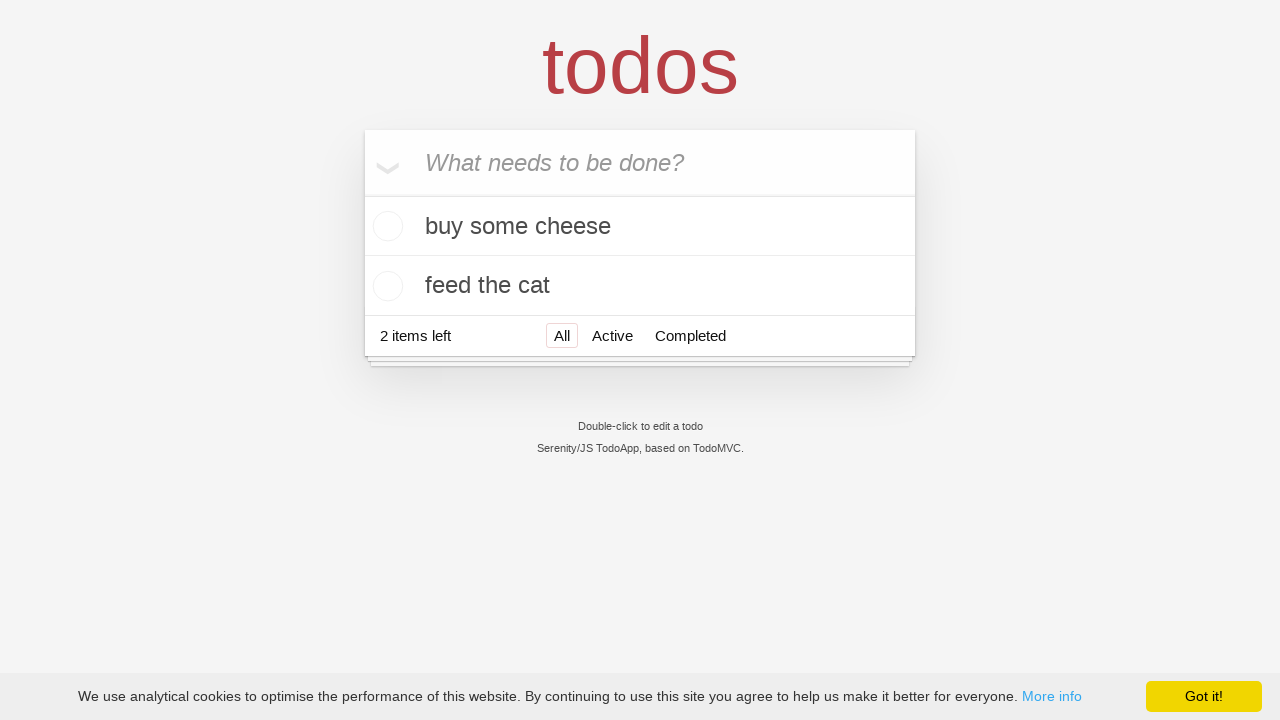

Filled input field with third todo item 'book a doctors appointment' on input.new-todo
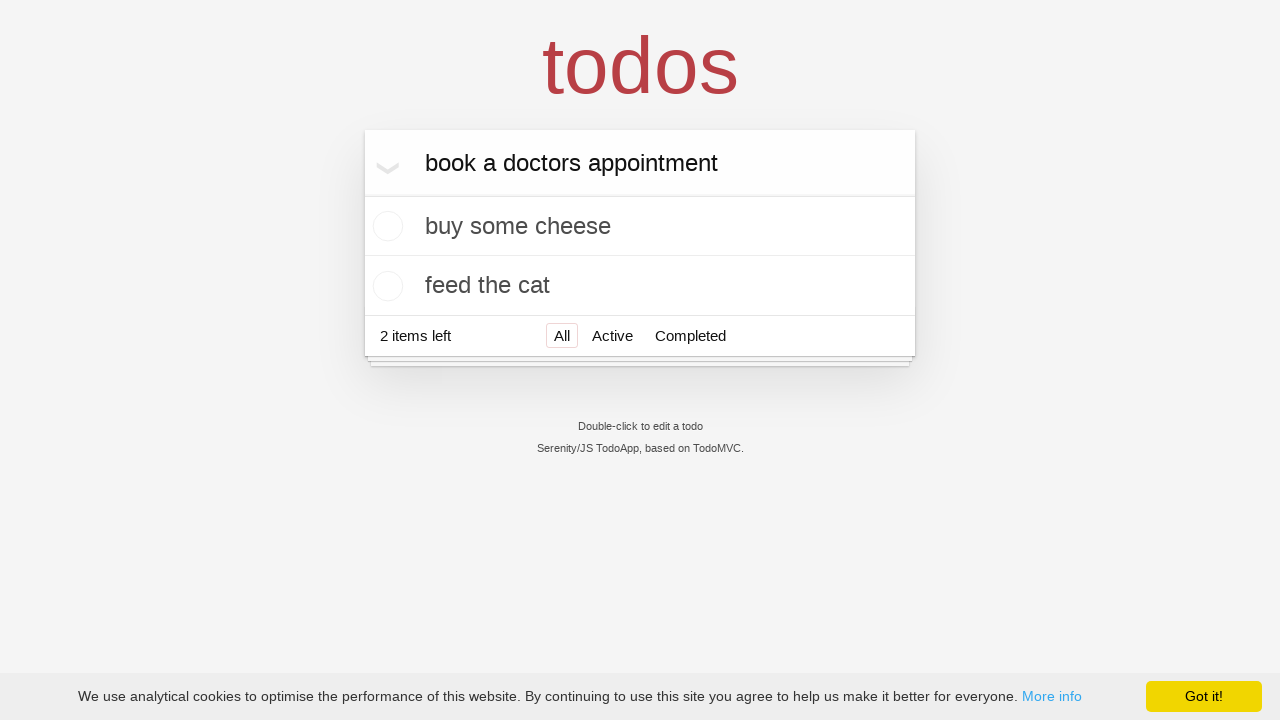

Pressed Enter to add third todo item on input.new-todo
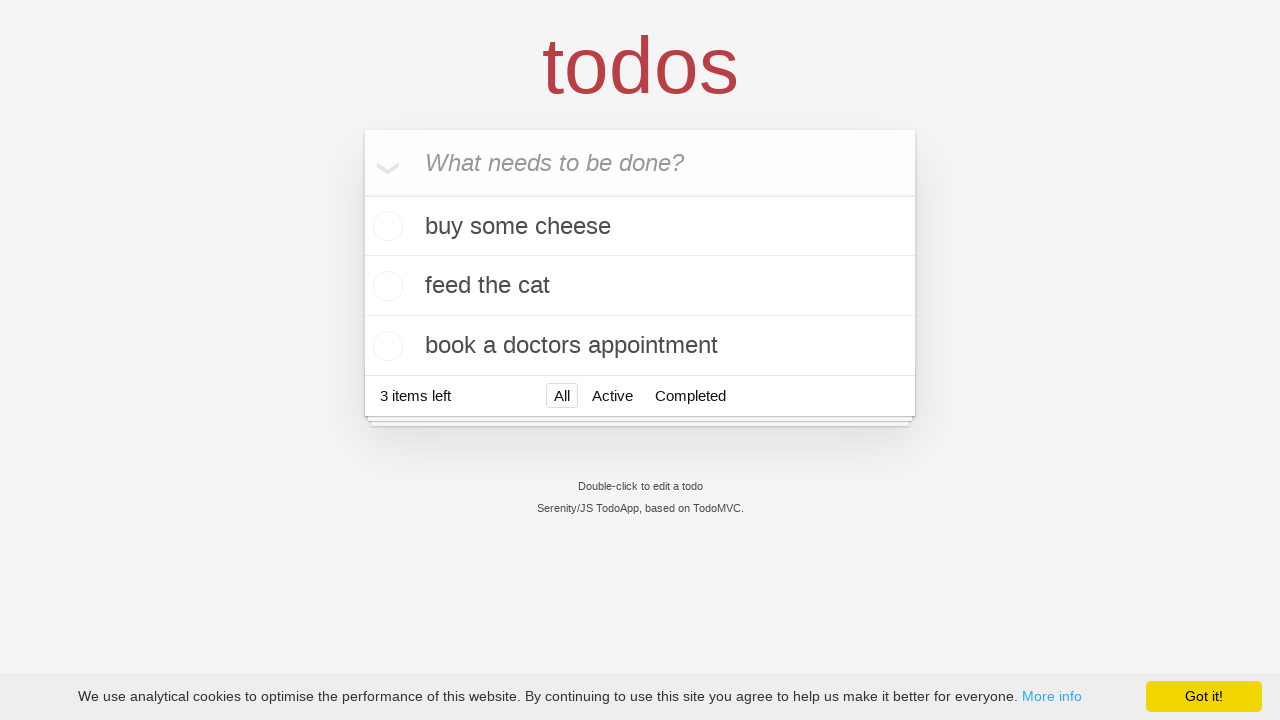

Third todo item 'book a doctors appointment' appeared in the list
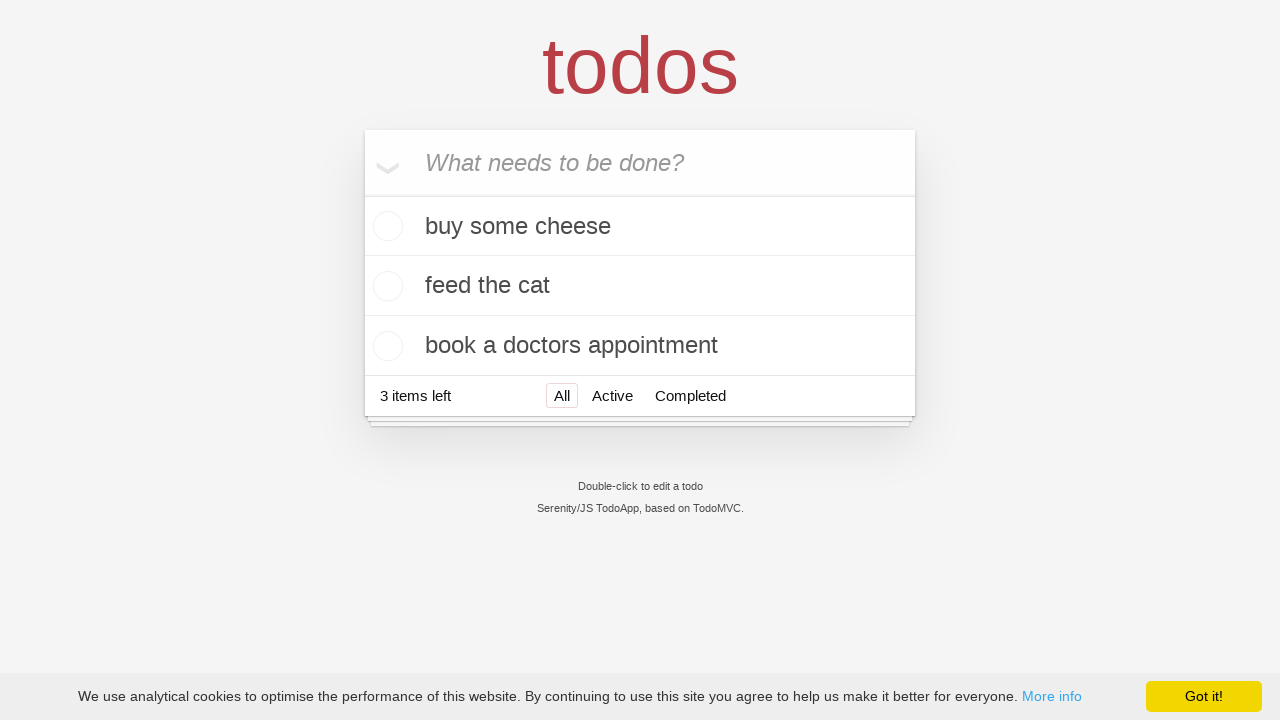

Counter verified showing '3 items left'
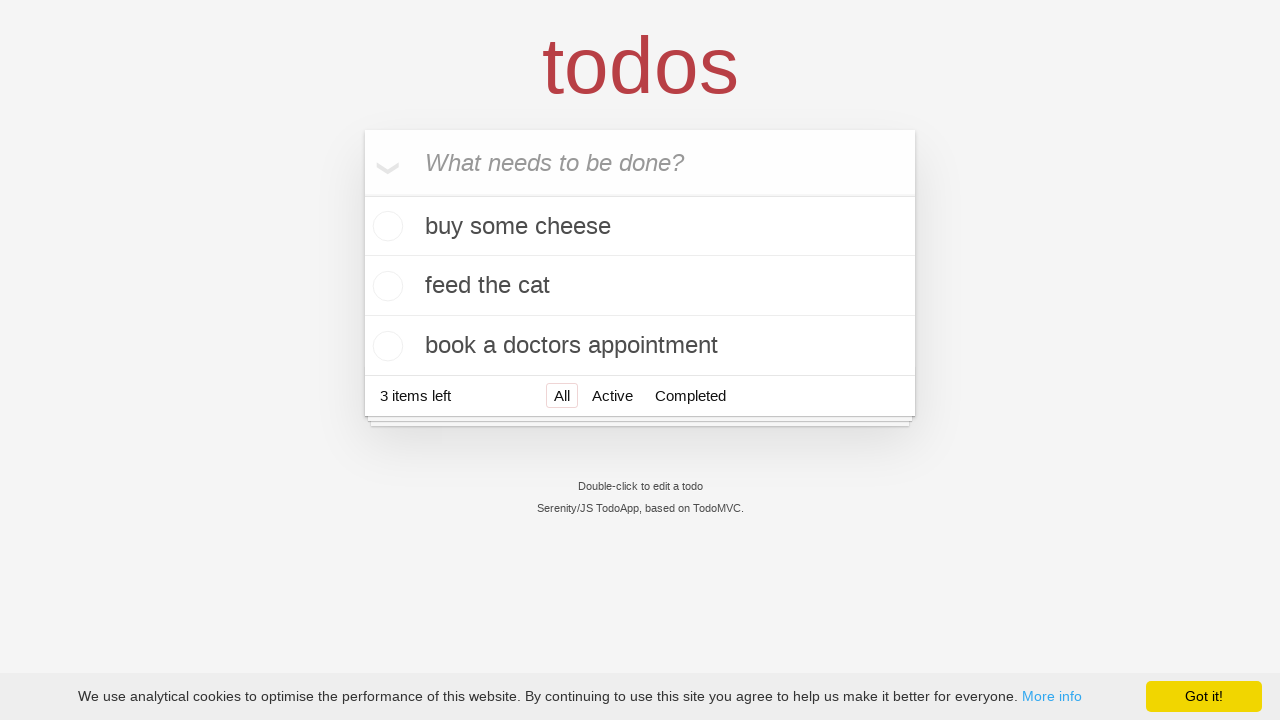

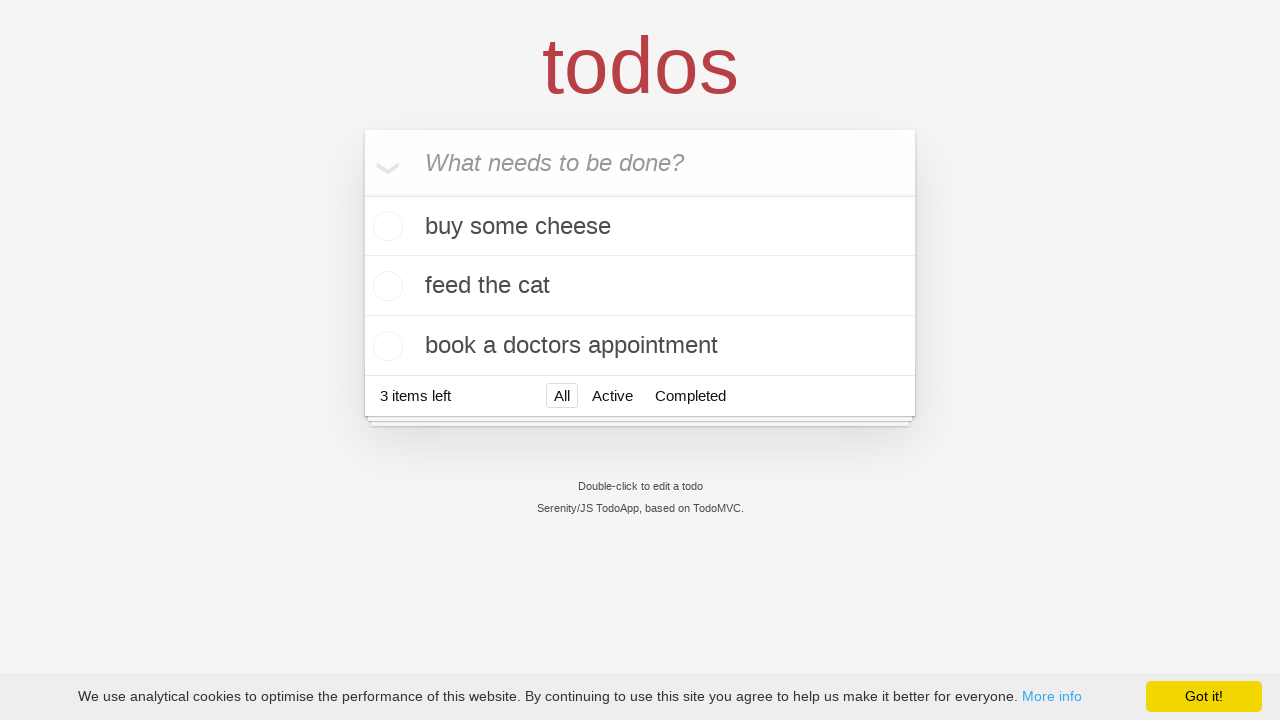